Navigates to a YouTube playlist page and collects video links from the playlist

Starting URL: https://www.youtube.com/playlist?list=PLrAXtmErZgOeiKm4sgNOknGvNjby9efdf

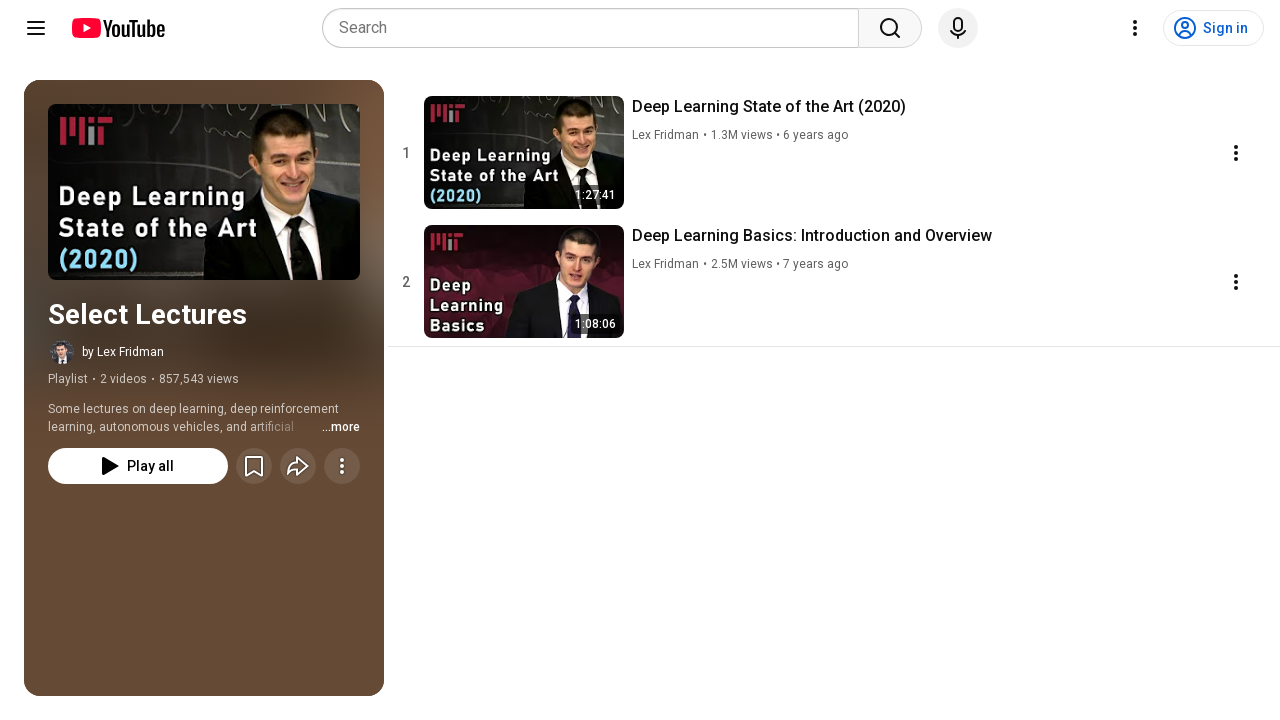

Navigated to YouTube playlist page
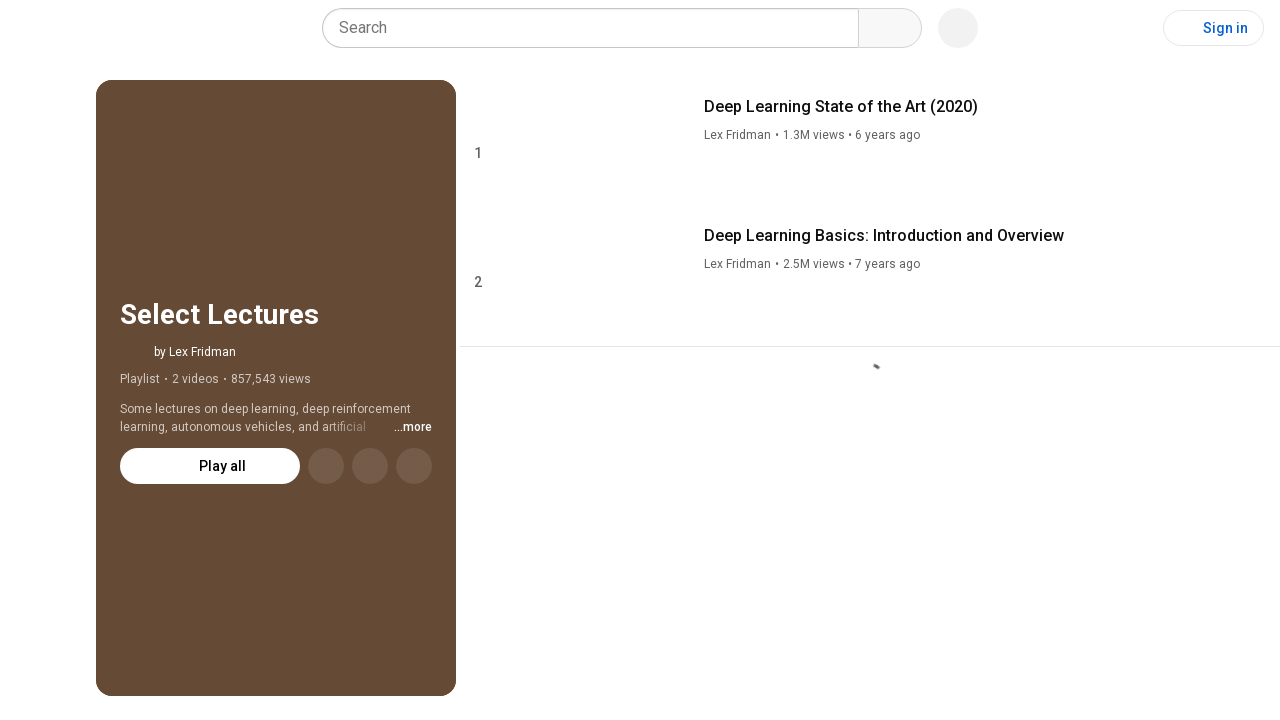

Waited for playlist videos to load
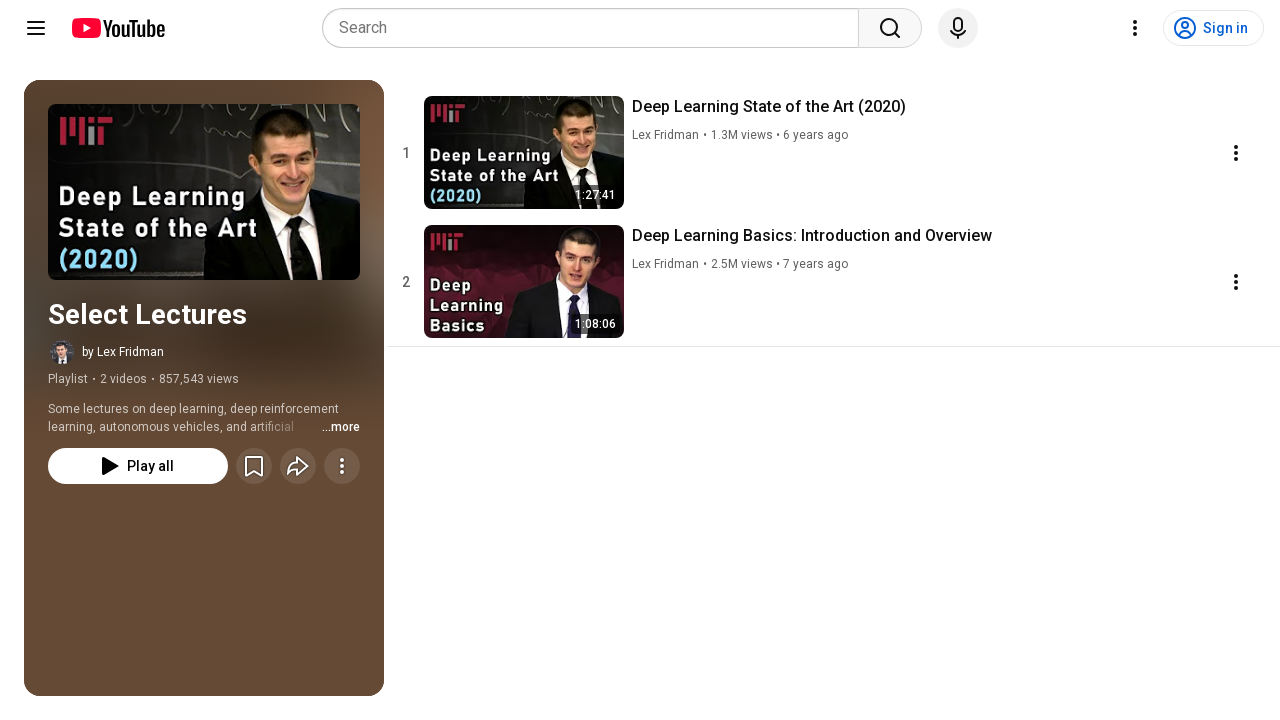

Found 2 video elements in playlist
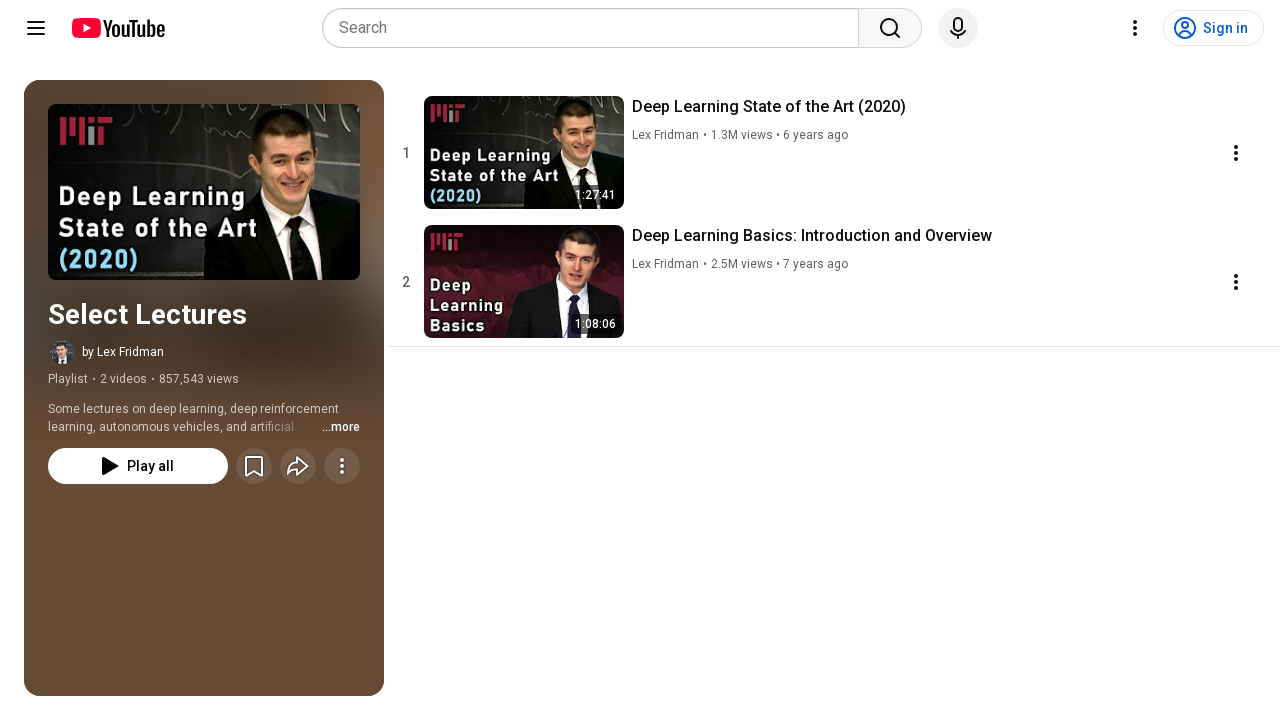

Verified that videos are present in the playlist
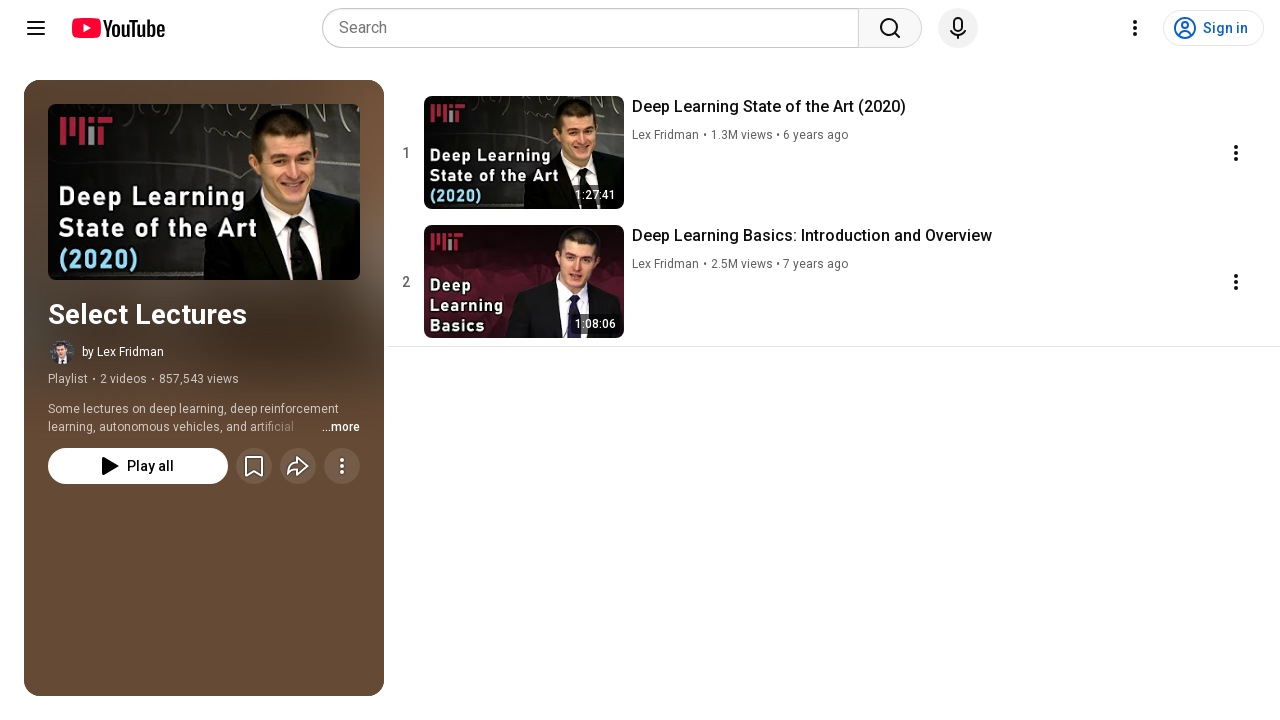

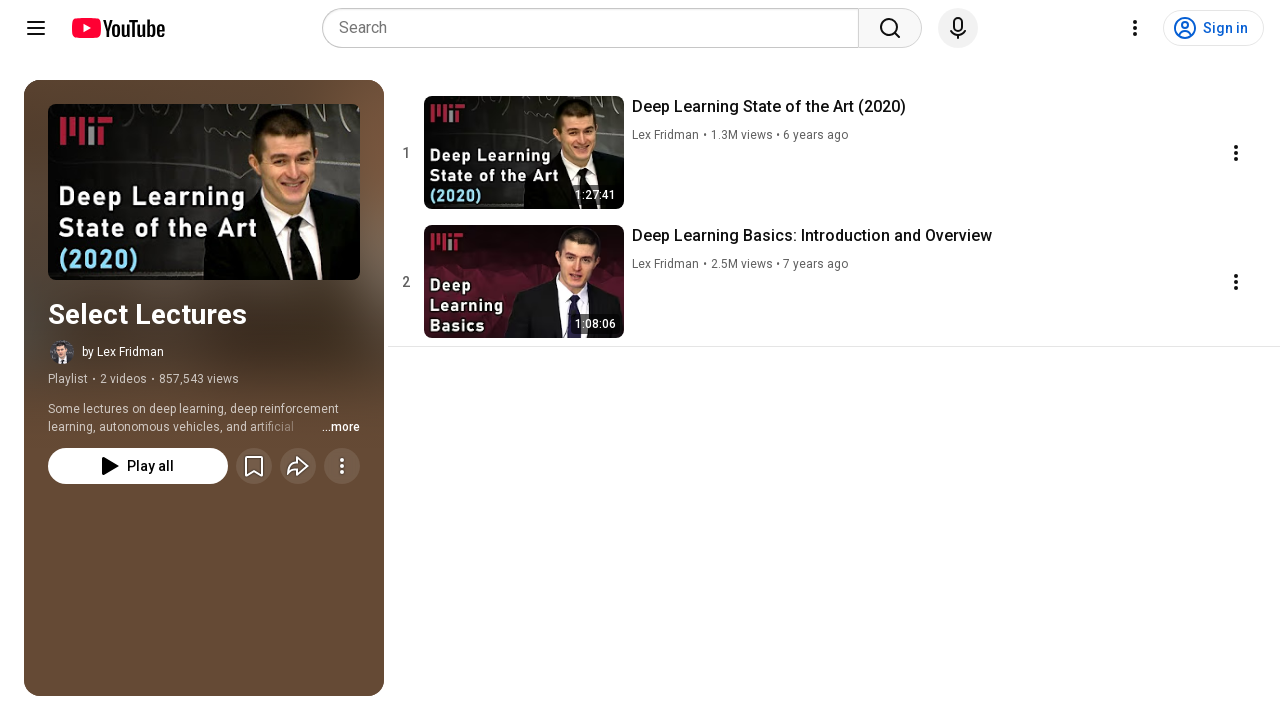